Clicks the upload button using implicit wait configuration

Starting URL: https://web-locators-static-site-qa.vercel.app/Wait%20onTime

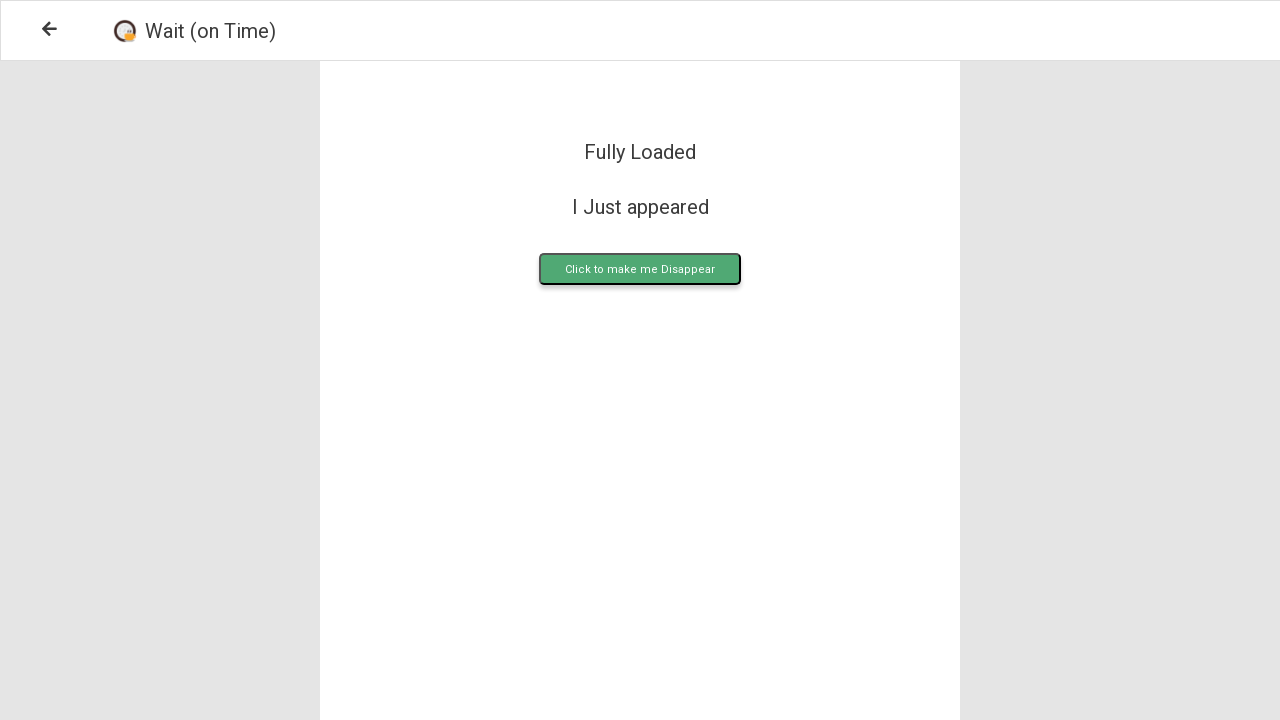

Clicked the upload button using implicit wait configuration at (640, 269) on .upload
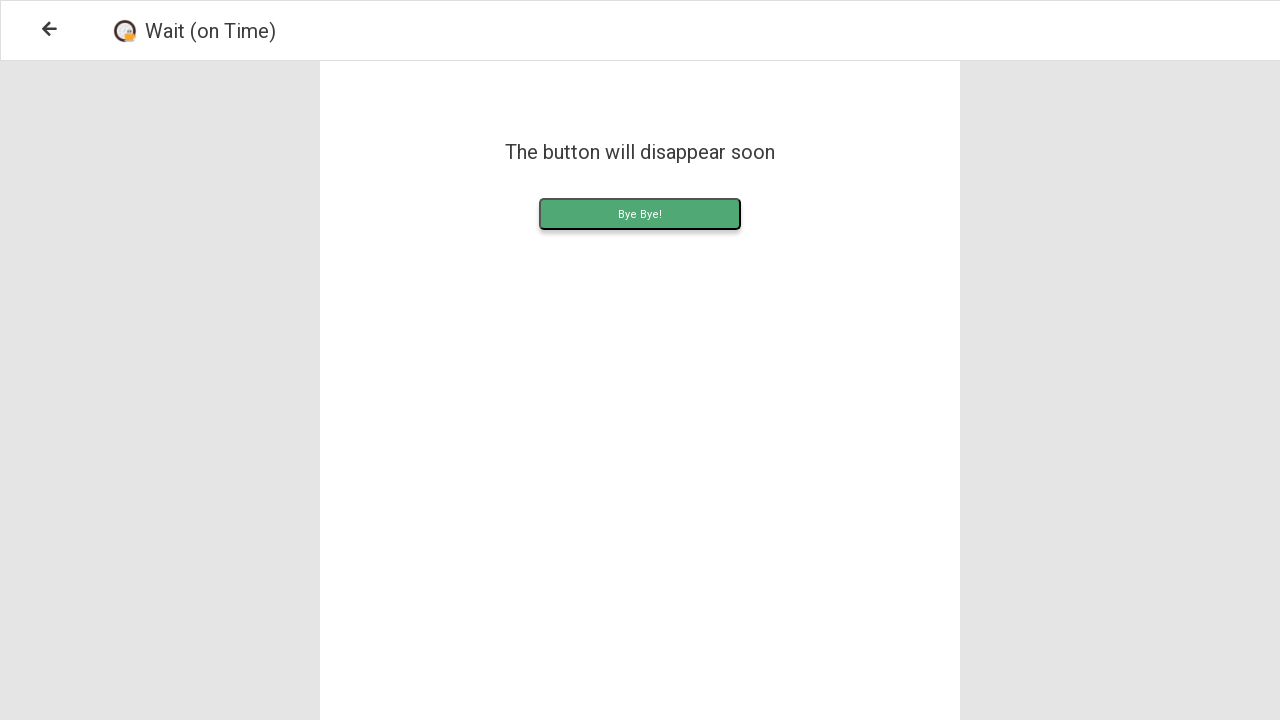

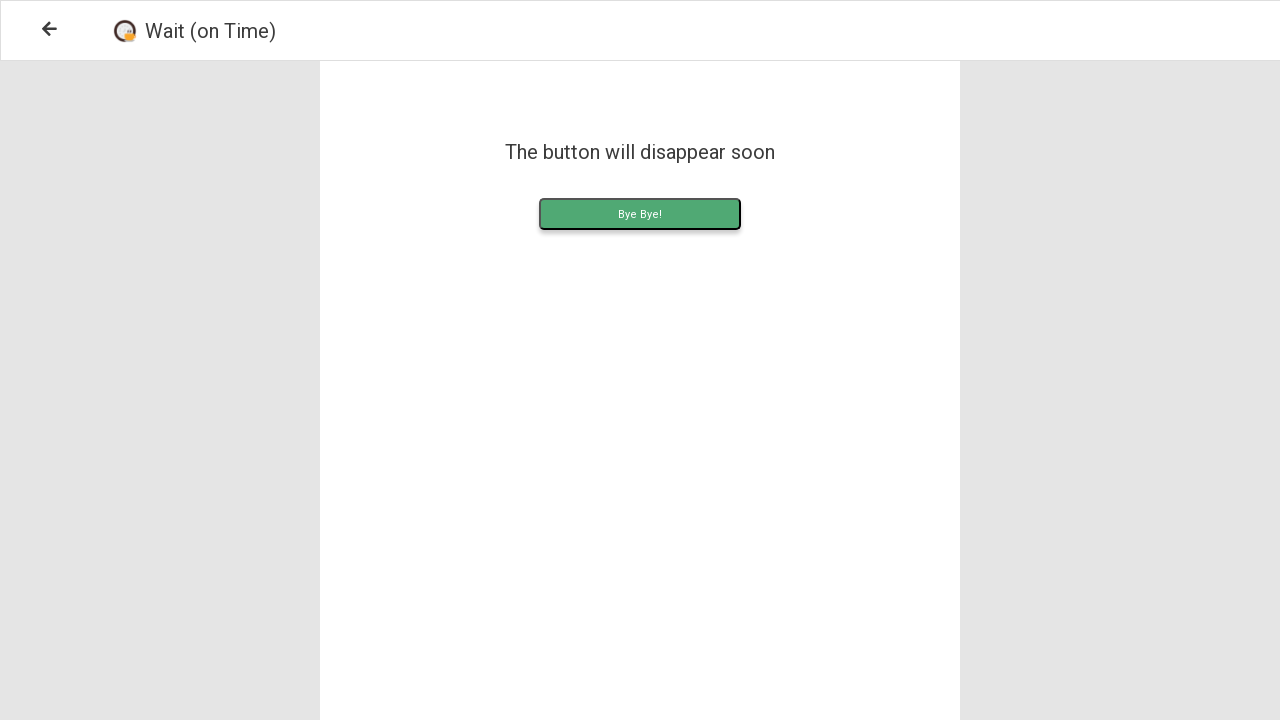